Tests marking individual todo items as complete by clicking their checkboxes.

Starting URL: https://demo.playwright.dev/todomvc

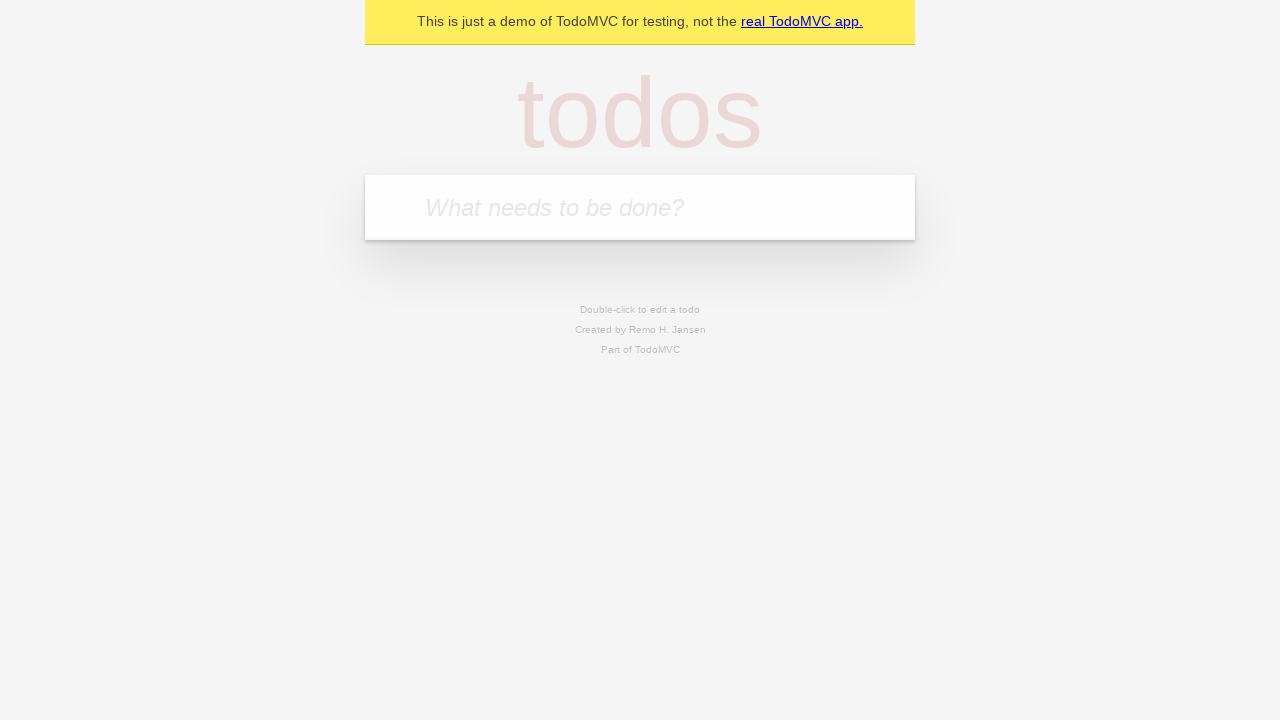

Filled input field with first todo item 'buy some cheese' on internal:attr=[placeholder="What needs to be done?"i]
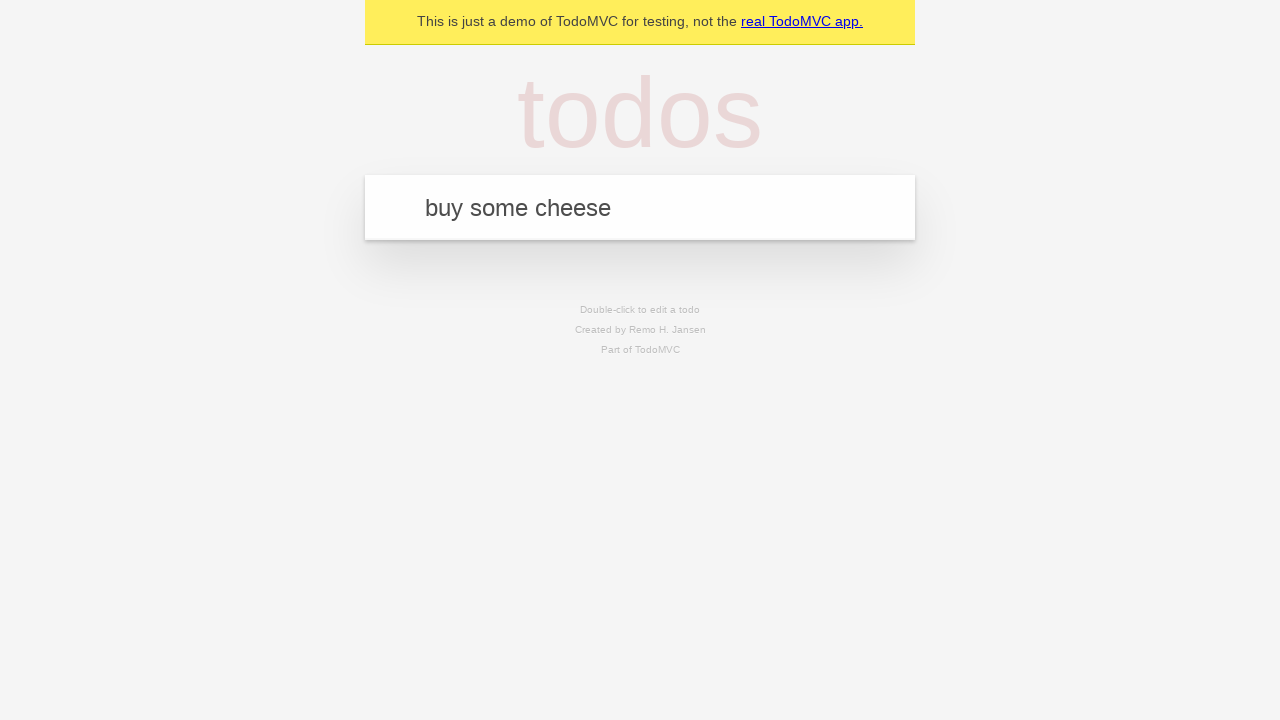

Pressed Enter to create first todo item on internal:attr=[placeholder="What needs to be done?"i]
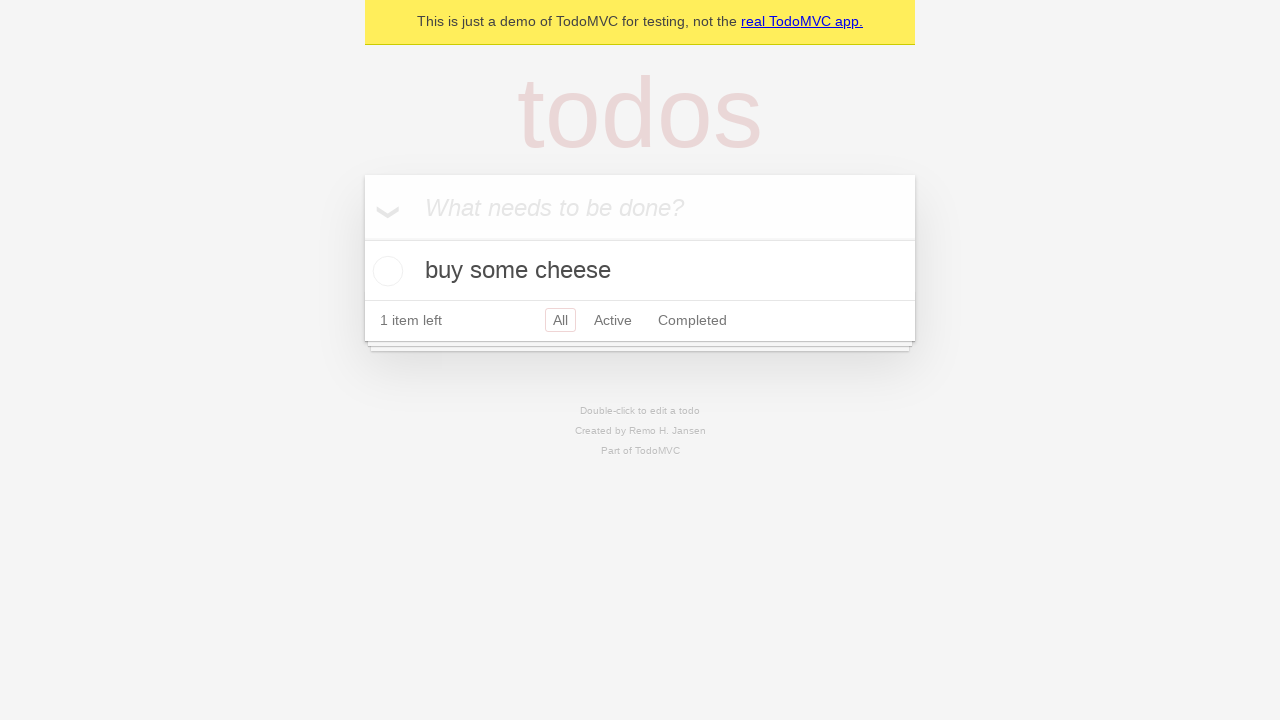

Filled input field with second todo item 'feed the cat' on internal:attr=[placeholder="What needs to be done?"i]
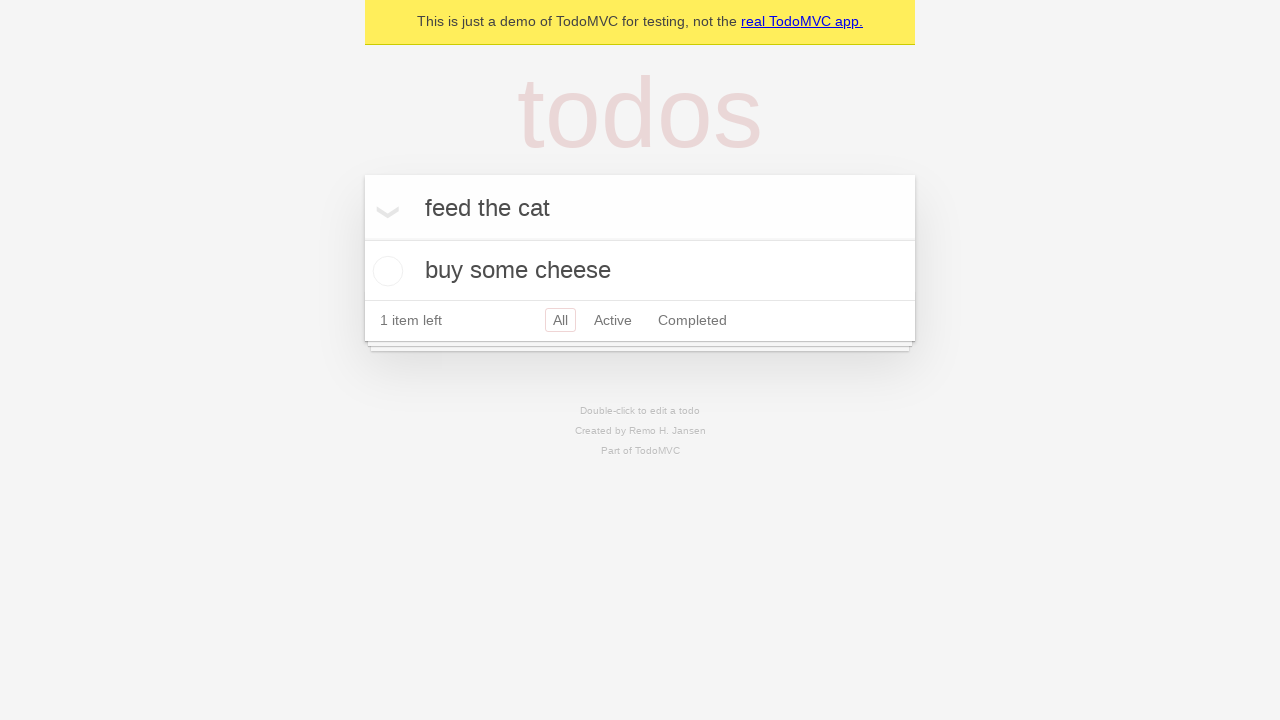

Pressed Enter to create second todo item on internal:attr=[placeholder="What needs to be done?"i]
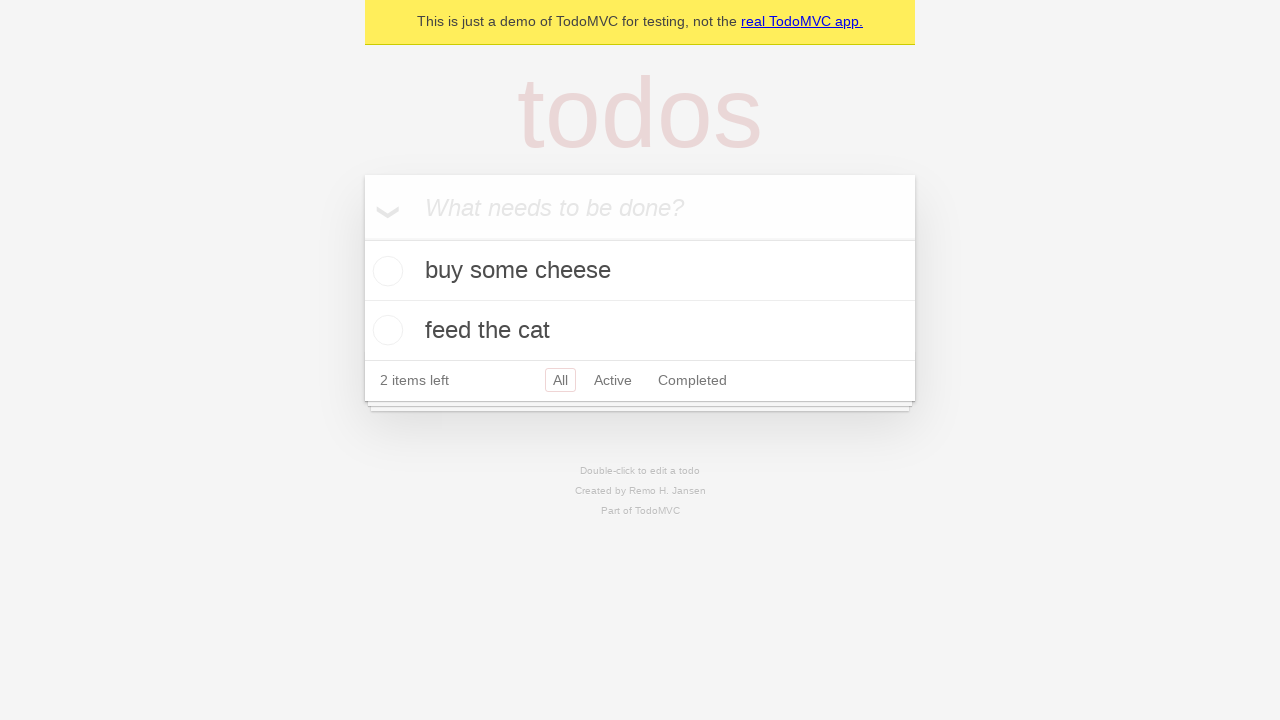

Marked first todo item 'buy some cheese' as complete at (385, 271) on internal:testid=[data-testid="todo-item"s] >> nth=0 >> internal:role=checkbox
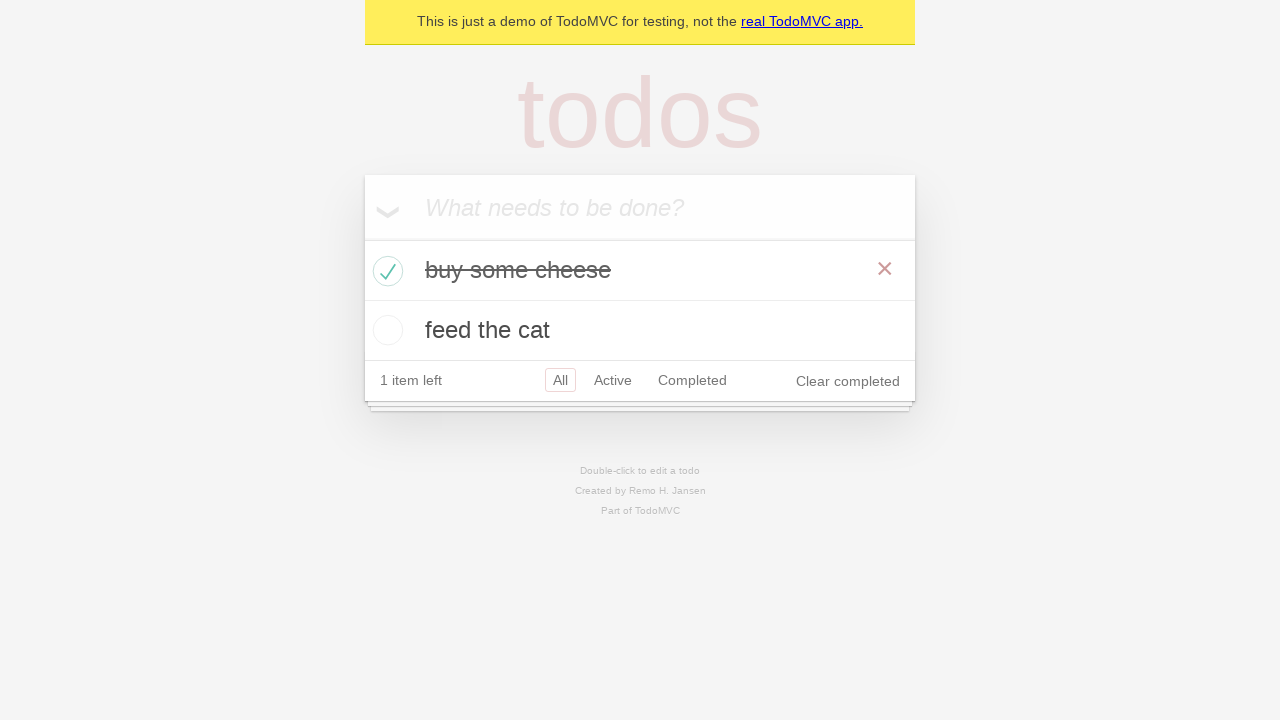

Marked second todo item 'feed the cat' as complete at (385, 330) on internal:testid=[data-testid="todo-item"s] >> nth=1 >> internal:role=checkbox
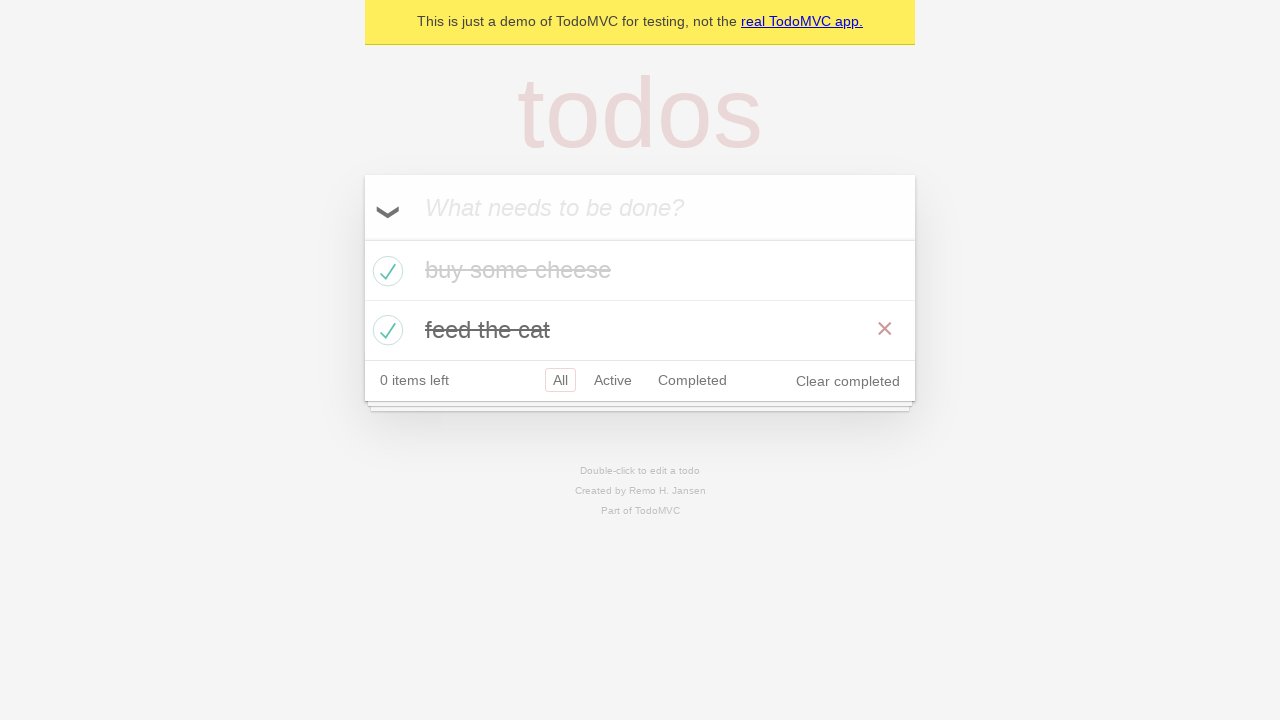

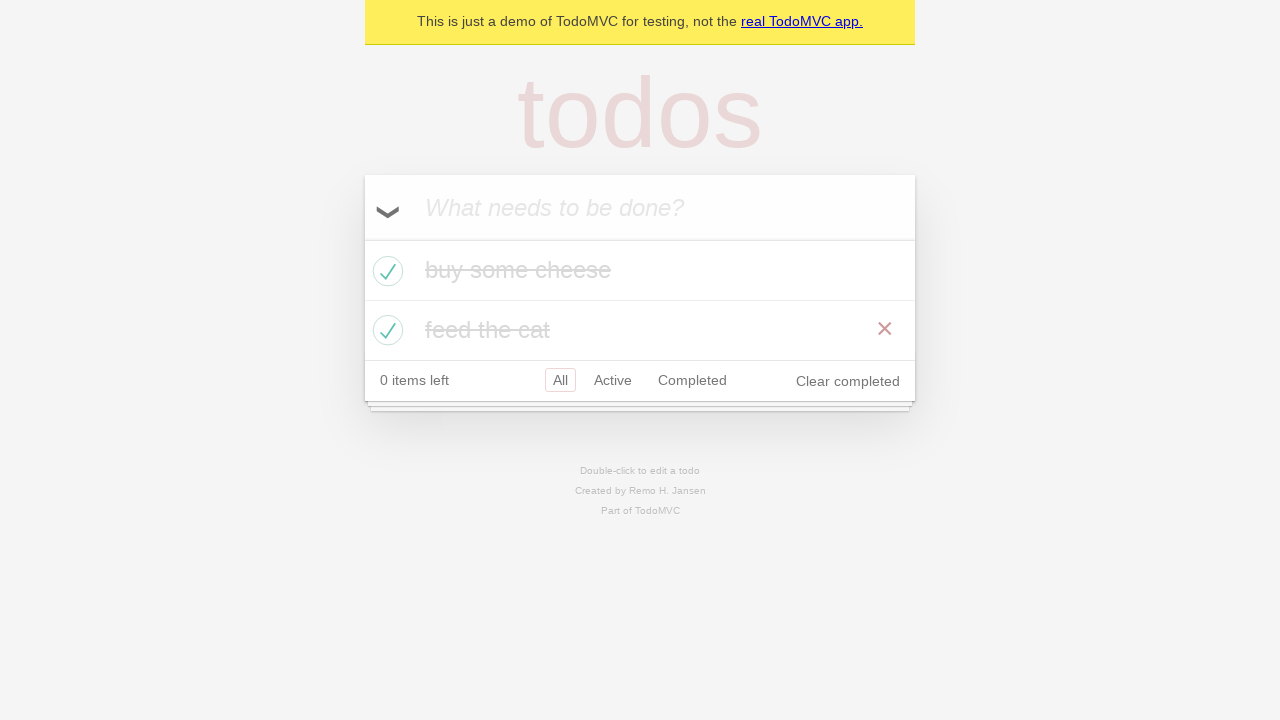